Tests the text-box form by filling all fields with user name "Vovan" and verifying the output displays the entered data correctly

Starting URL: https://demoqa.com/text-box

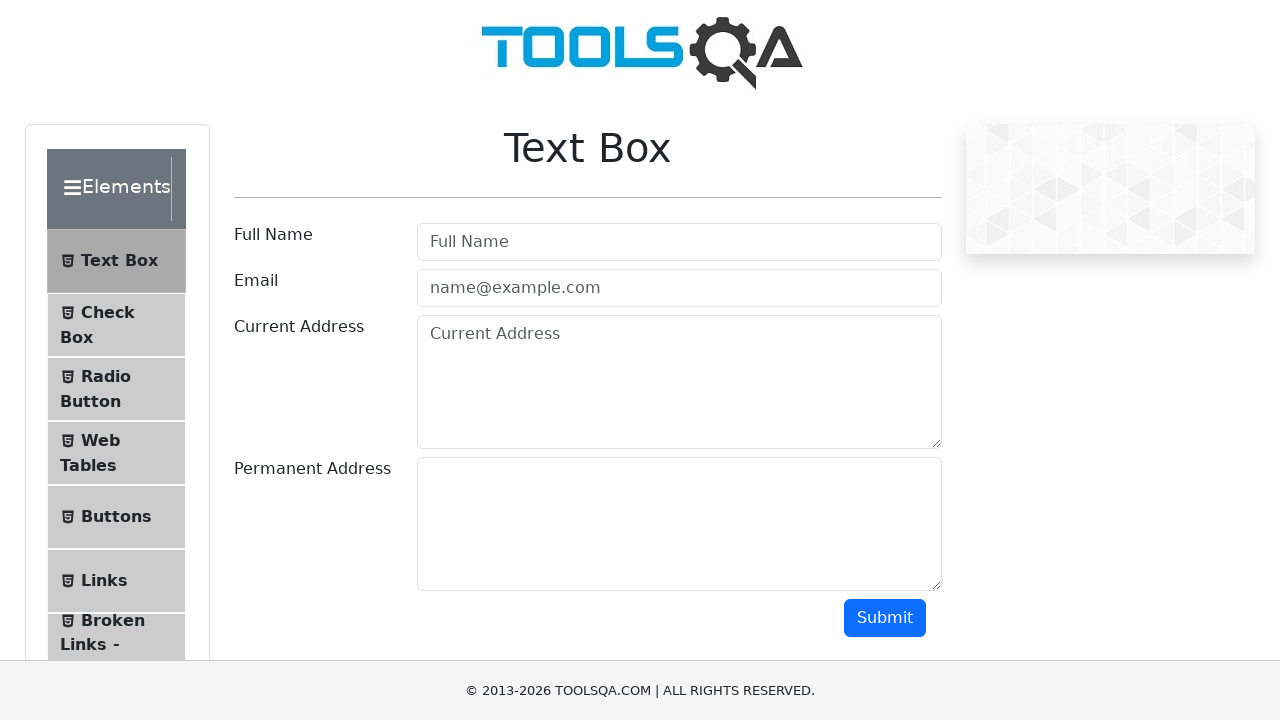

Filled user name field with 'Vovan' on #userName
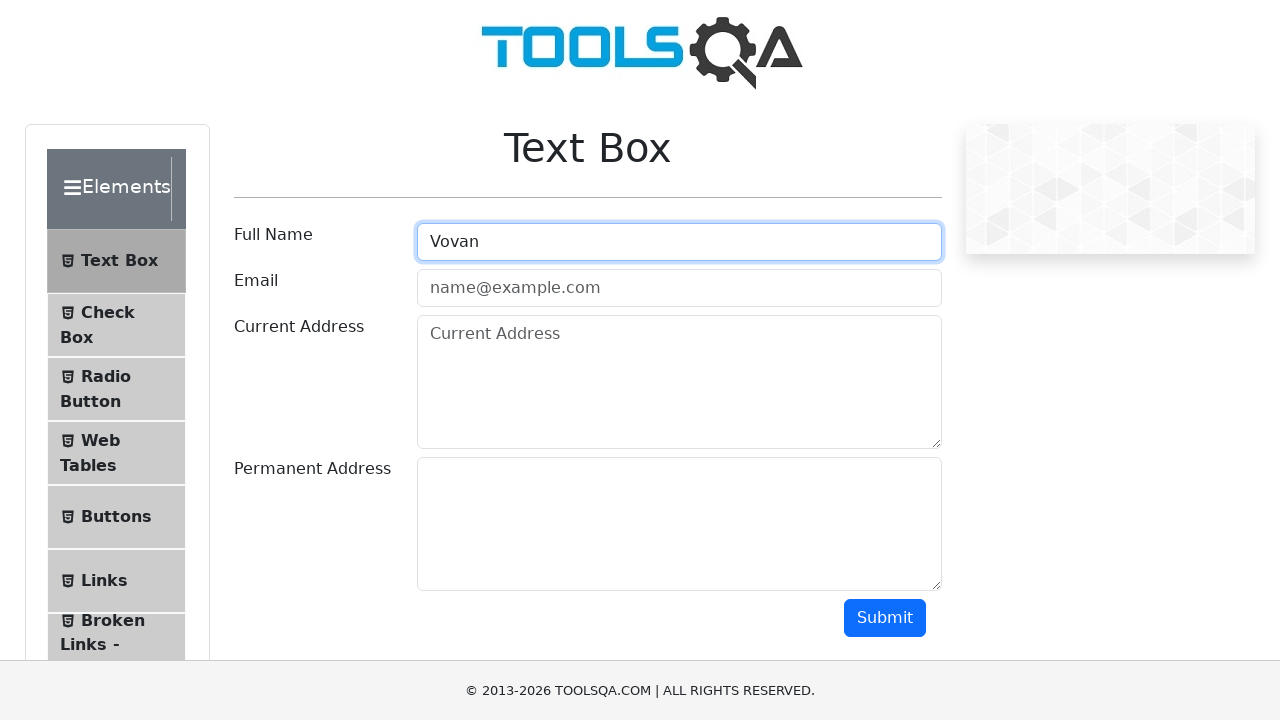

Filled email field with 'Vovan@asd.sd' on #userEmail
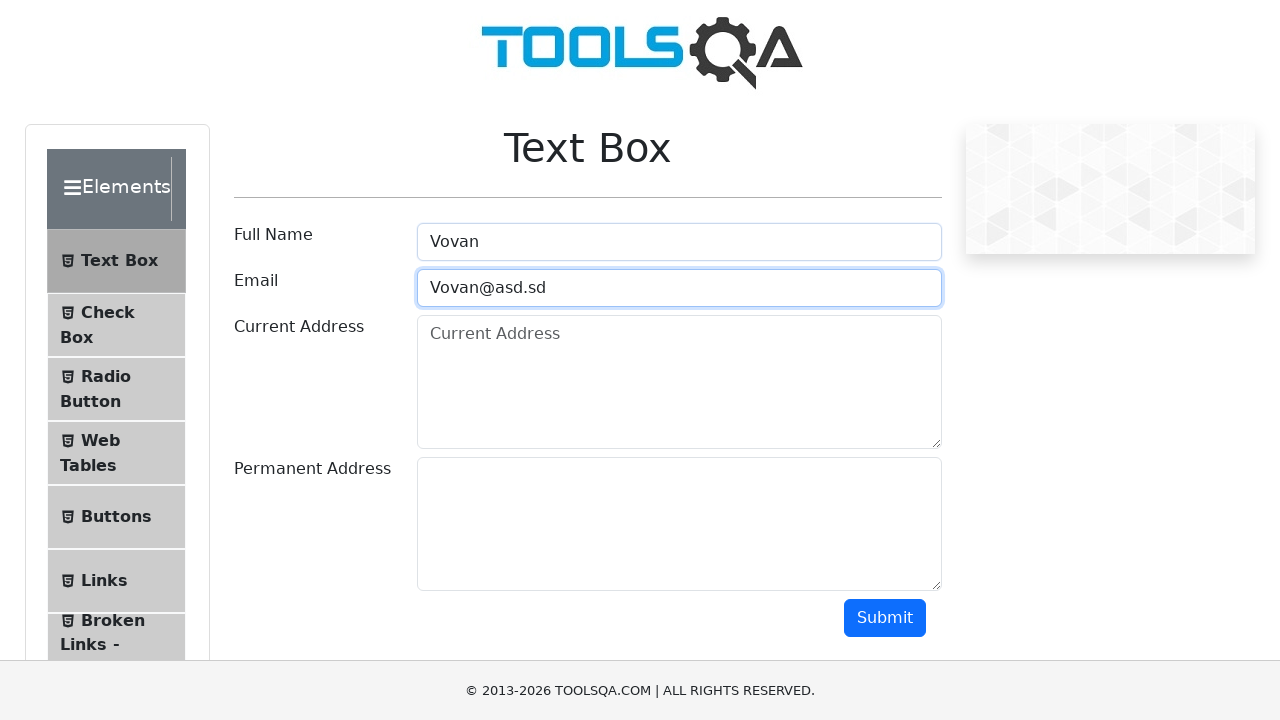

Filled current address field with '123123123' on #currentAddress
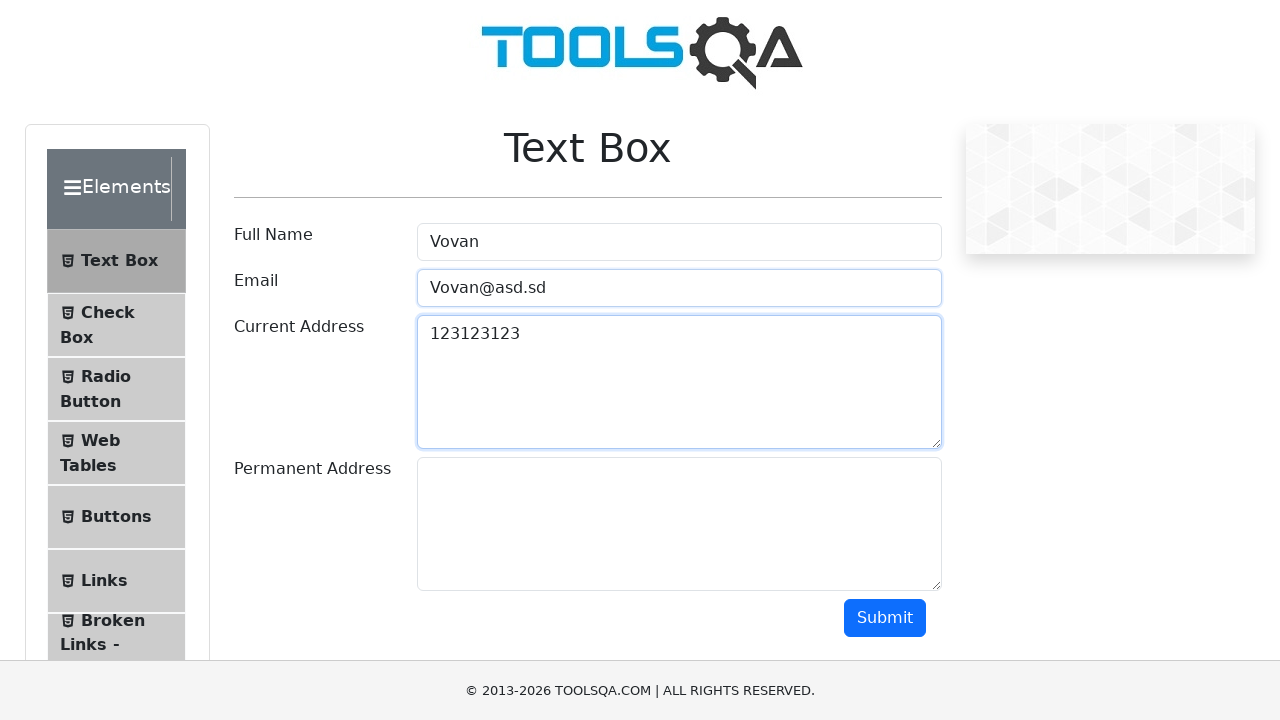

Filled permanent address field with 'assffg' on #permanentAddress
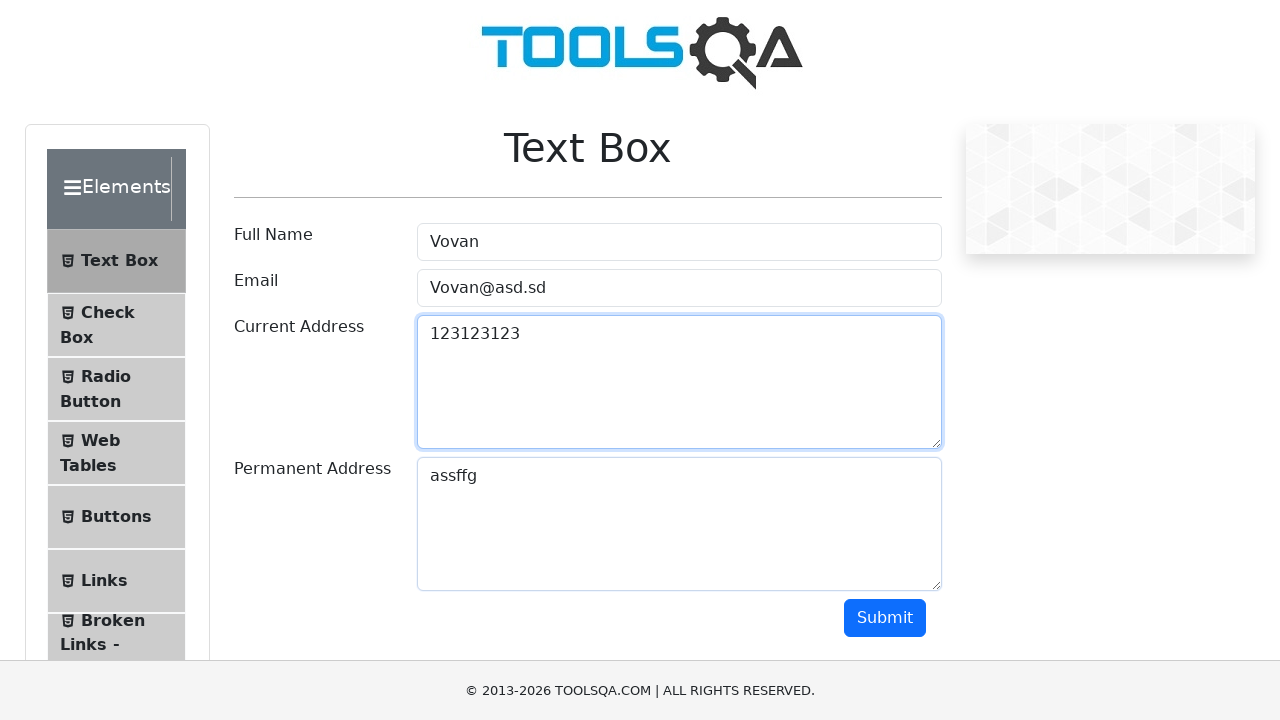

Clicked Submit button at (885, 618) on #submit
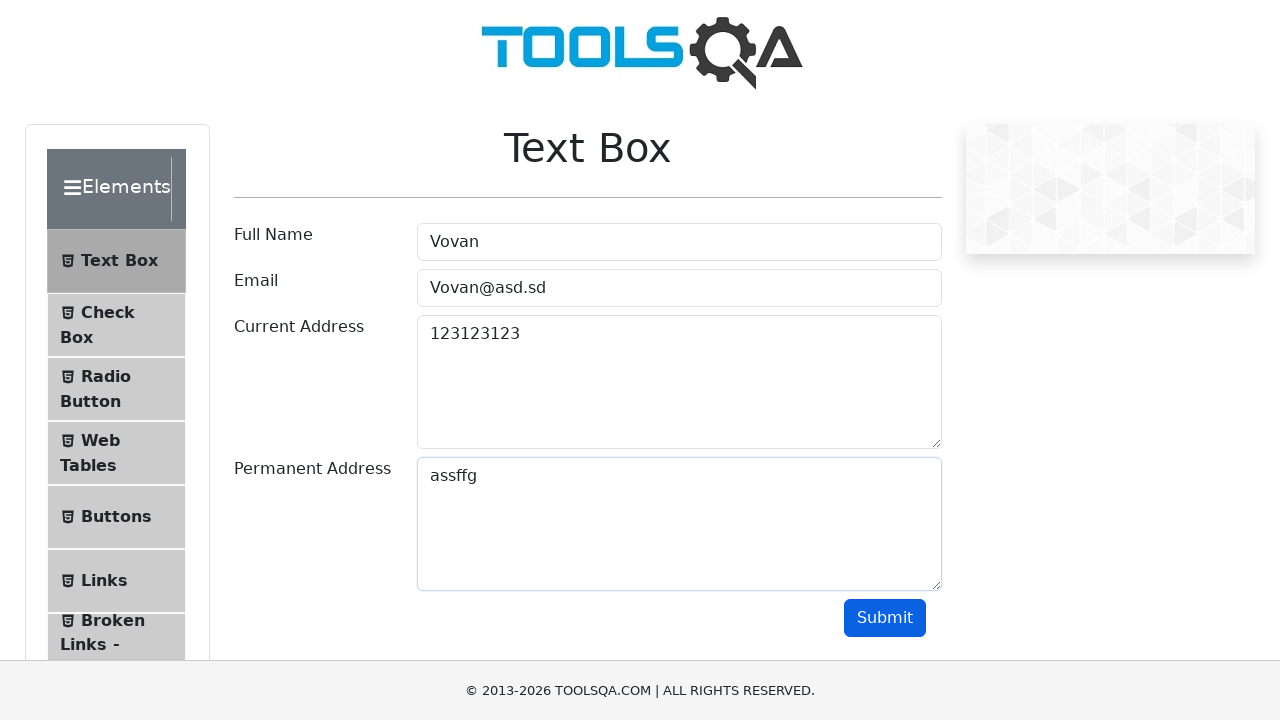

Output section loaded and verified
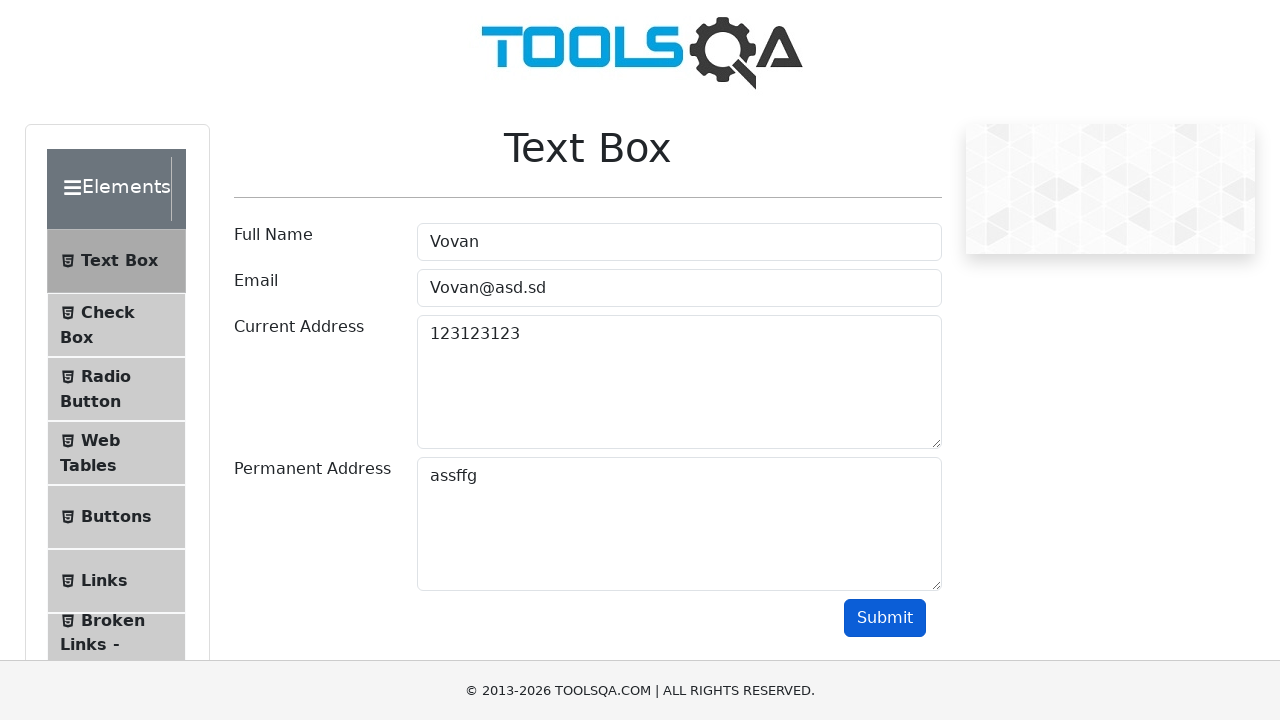

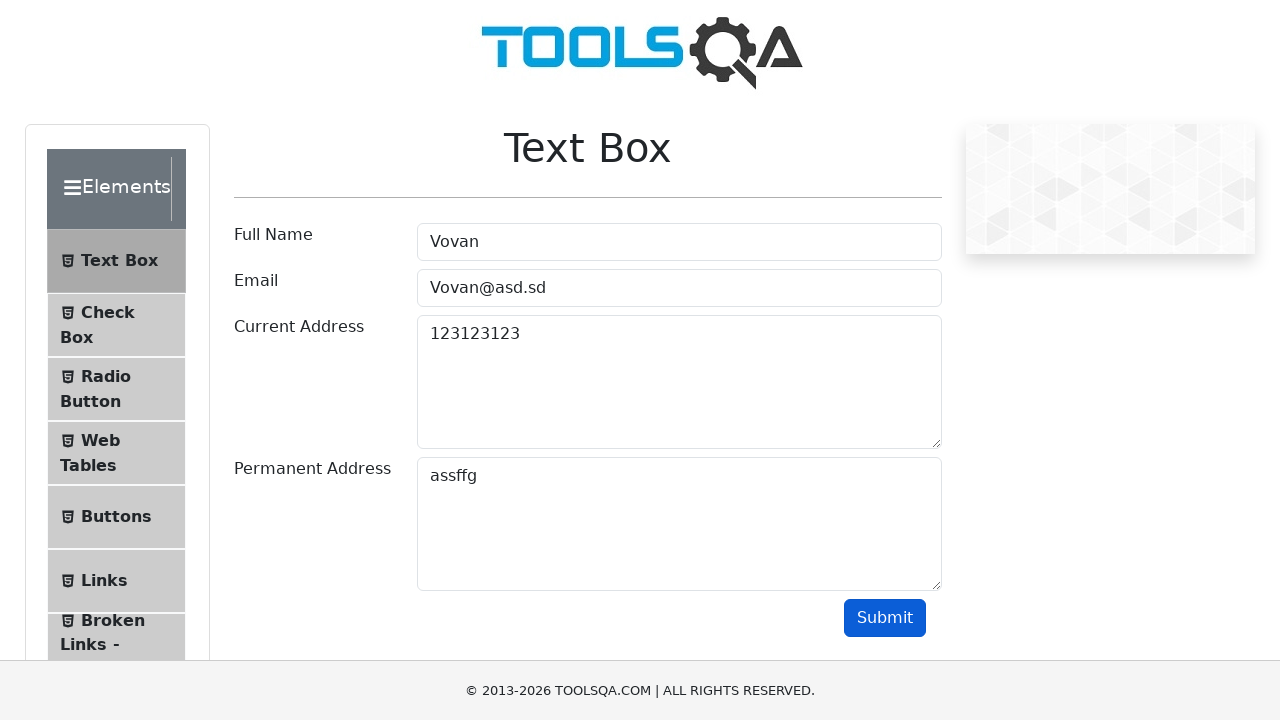